Navigates to the automation exercise website and verifies that the home page is displayed correctly

Starting URL: https://automationexercise.com/

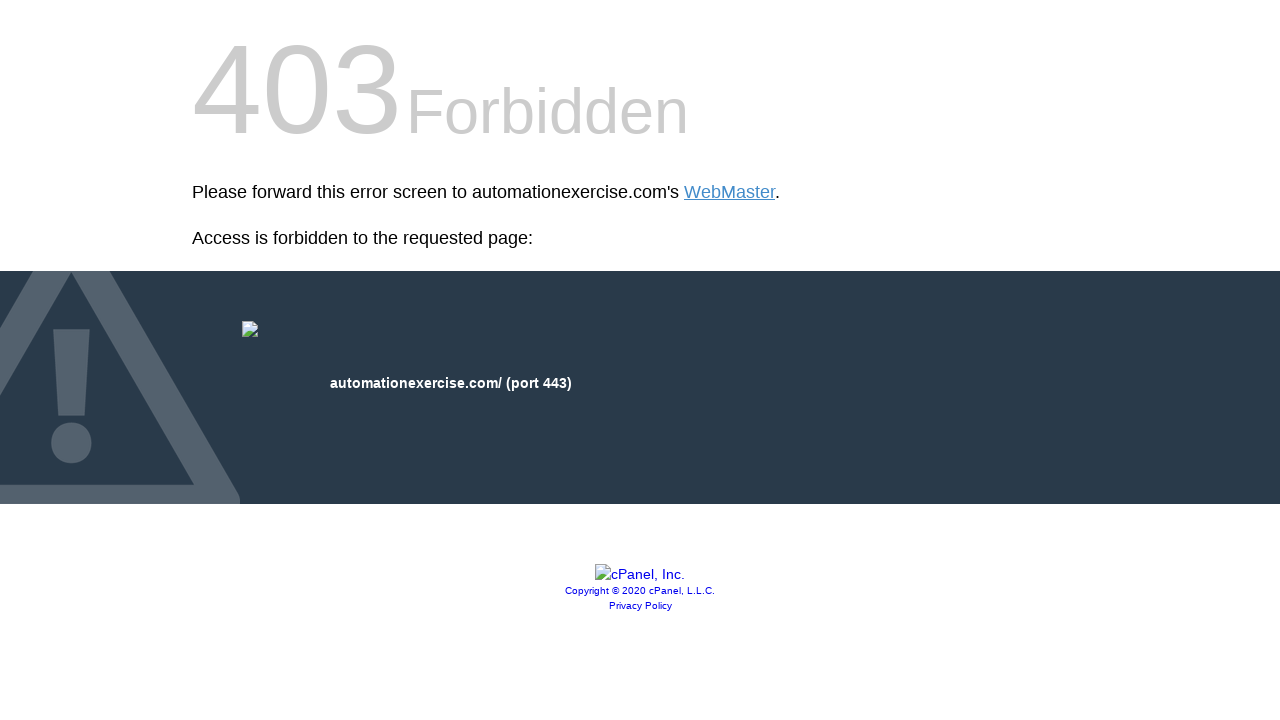

Navigated to automation exercise website homepage
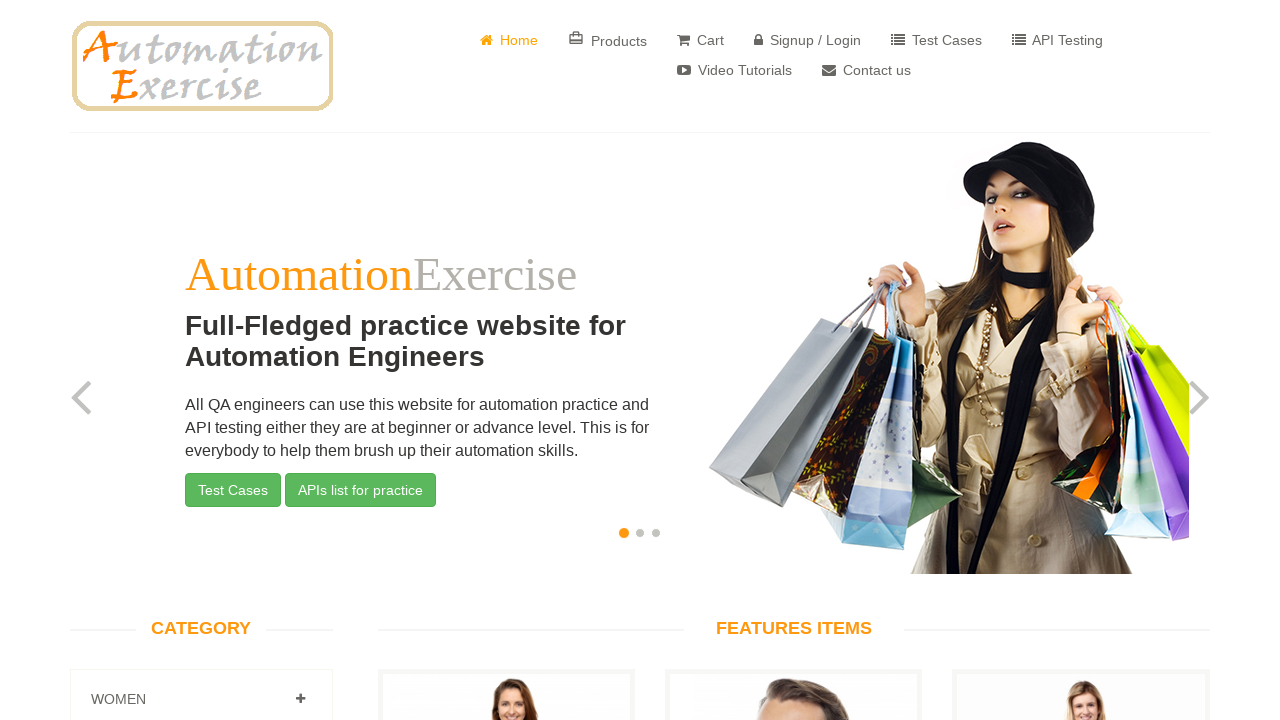

Waited for page DOM to be fully loaded
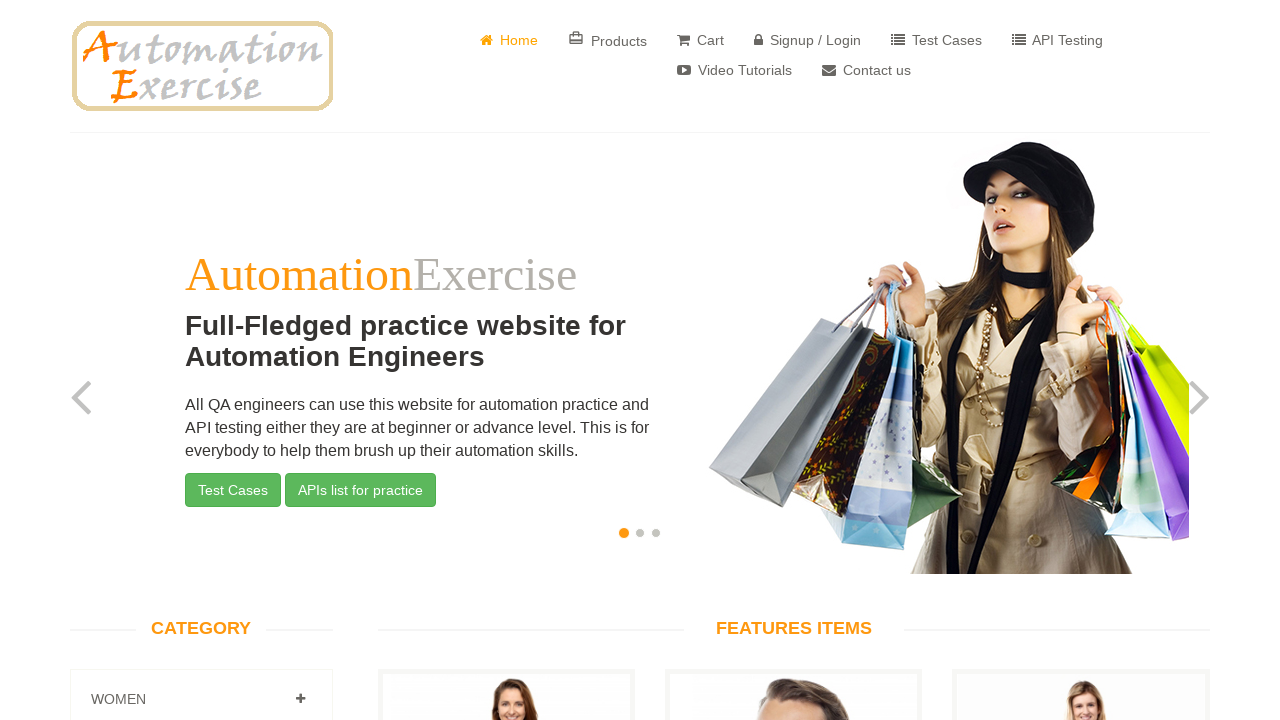

Verified home page body element is visible
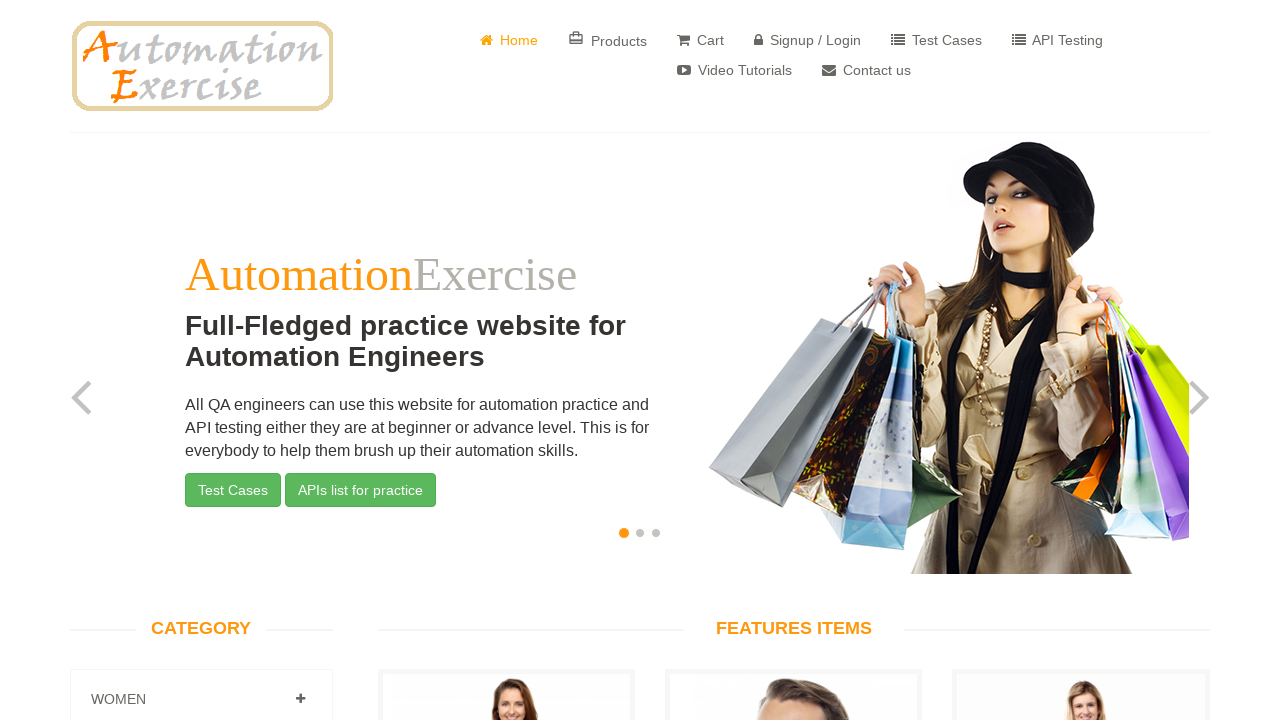

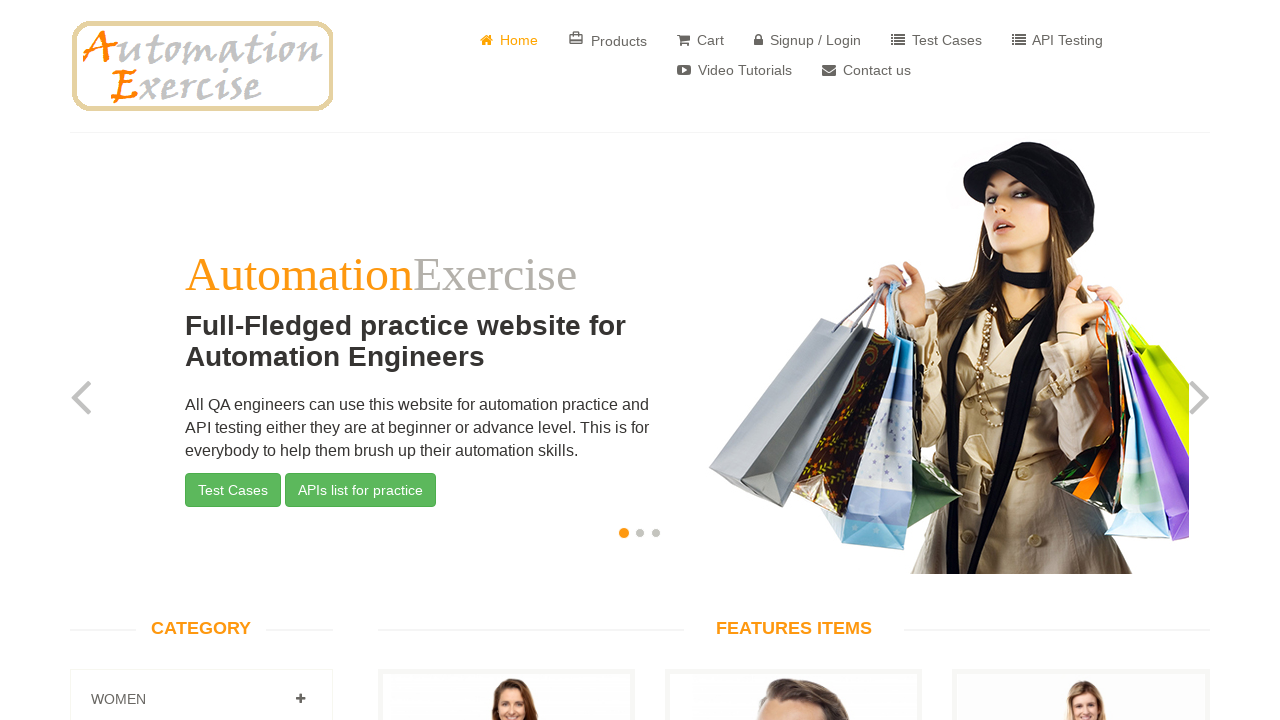